Tests that the browser back button works correctly with filter routing

Starting URL: https://demo.playwright.dev/todomvc

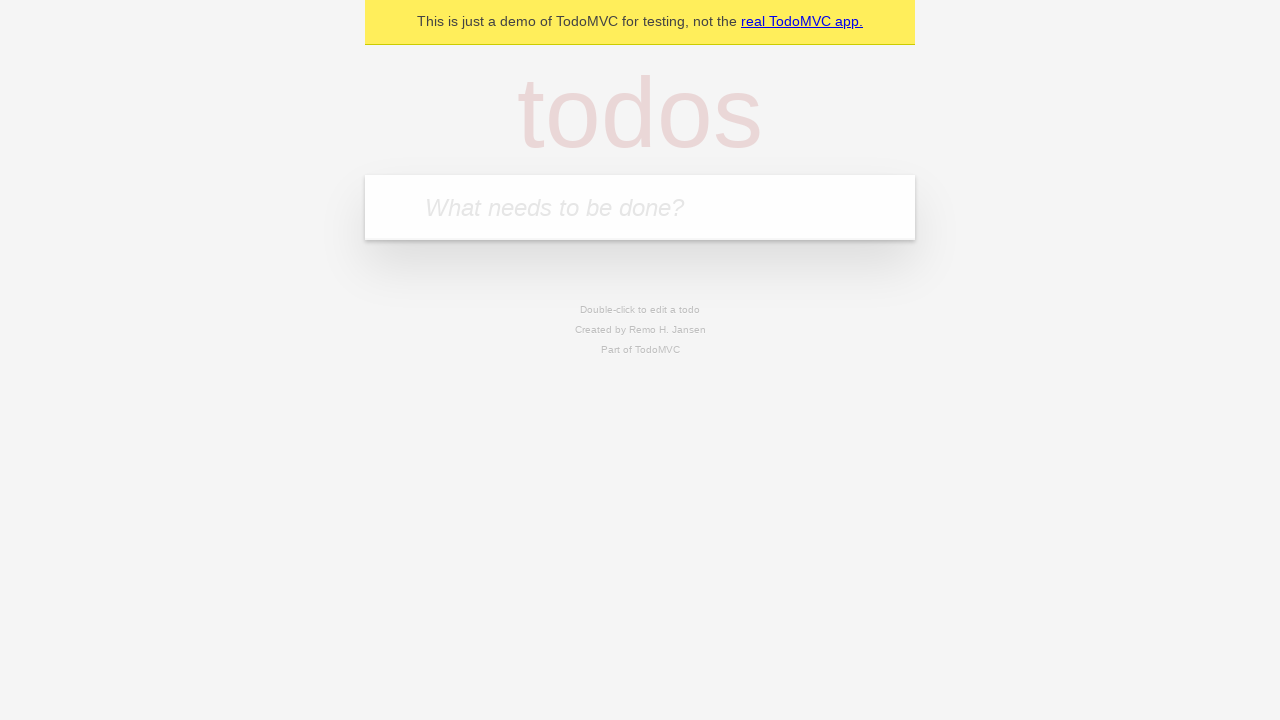

Located the 'What needs to be done?' input field
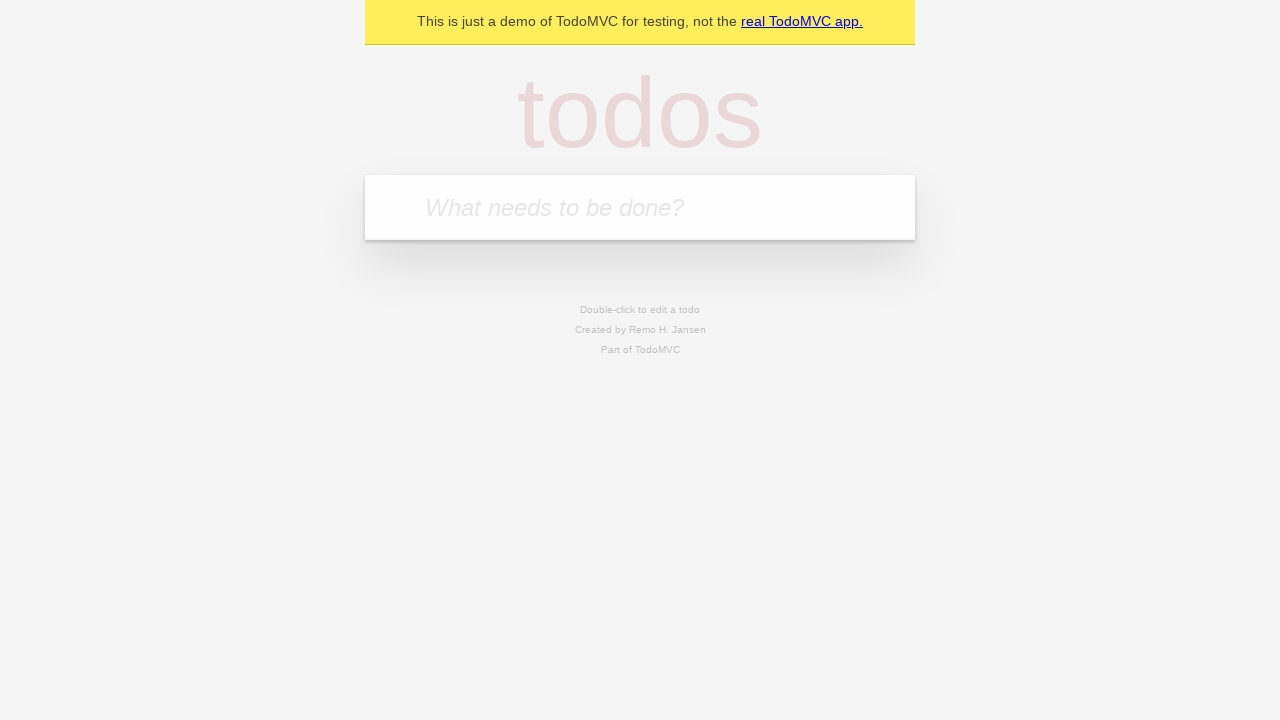

Filled first todo: 'buy some cheese' on internal:attr=[placeholder="What needs to be done?"i]
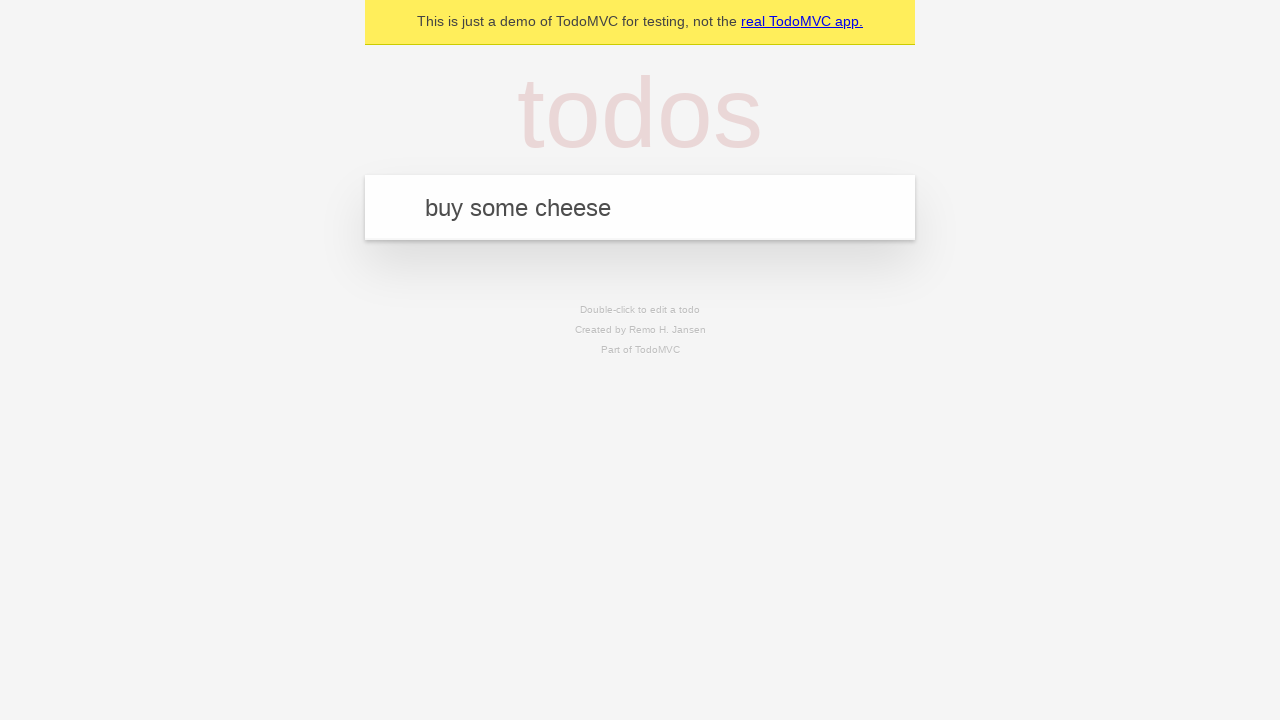

Pressed Enter to add first todo on internal:attr=[placeholder="What needs to be done?"i]
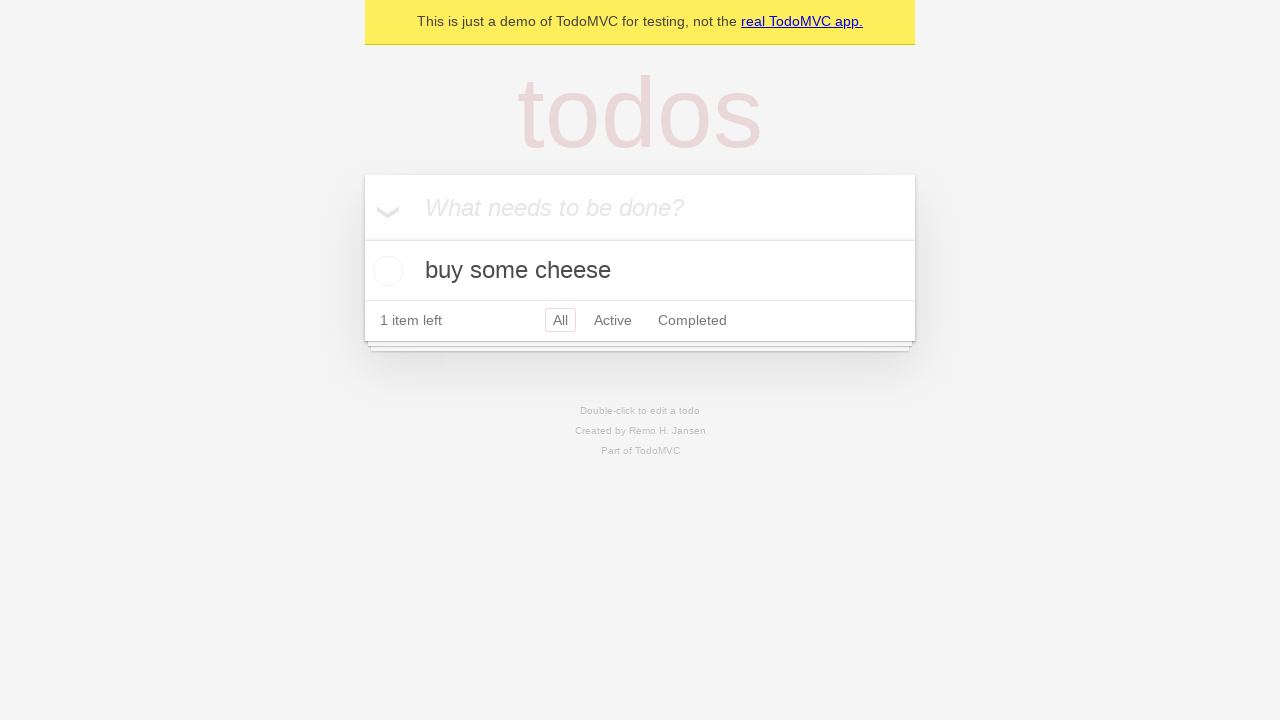

Filled second todo: 'feed the cat' on internal:attr=[placeholder="What needs to be done?"i]
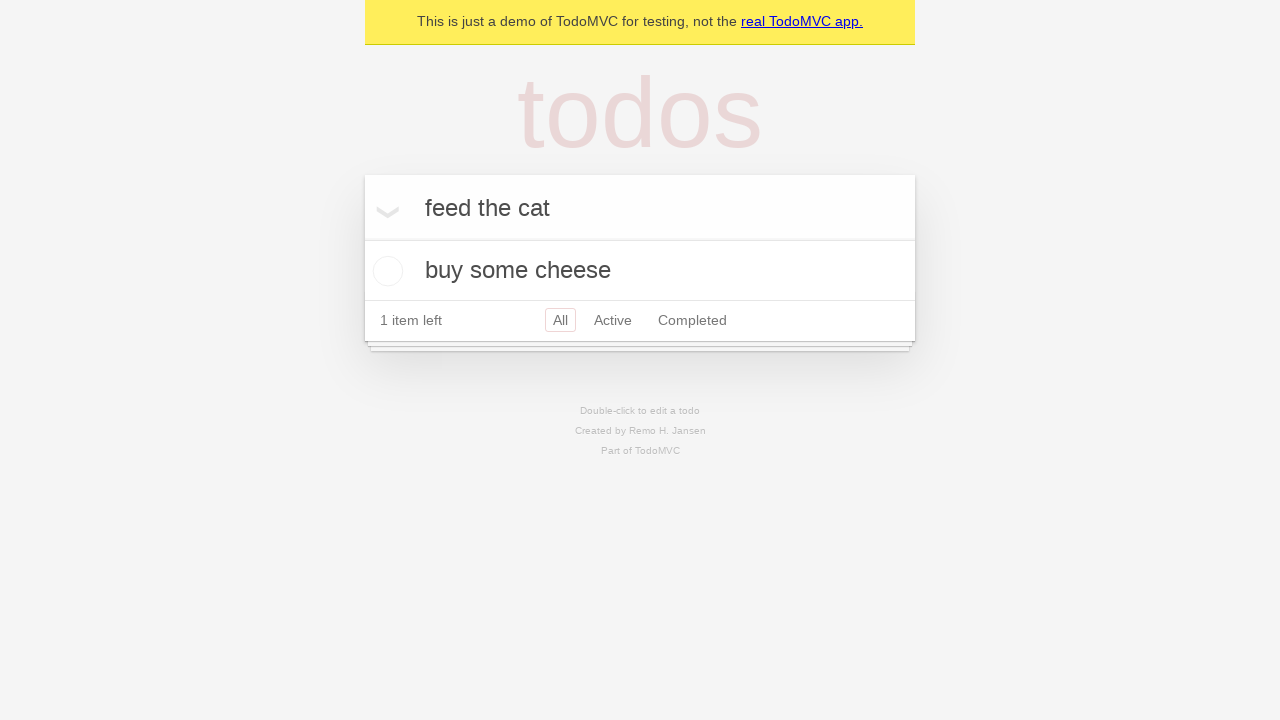

Pressed Enter to add second todo on internal:attr=[placeholder="What needs to be done?"i]
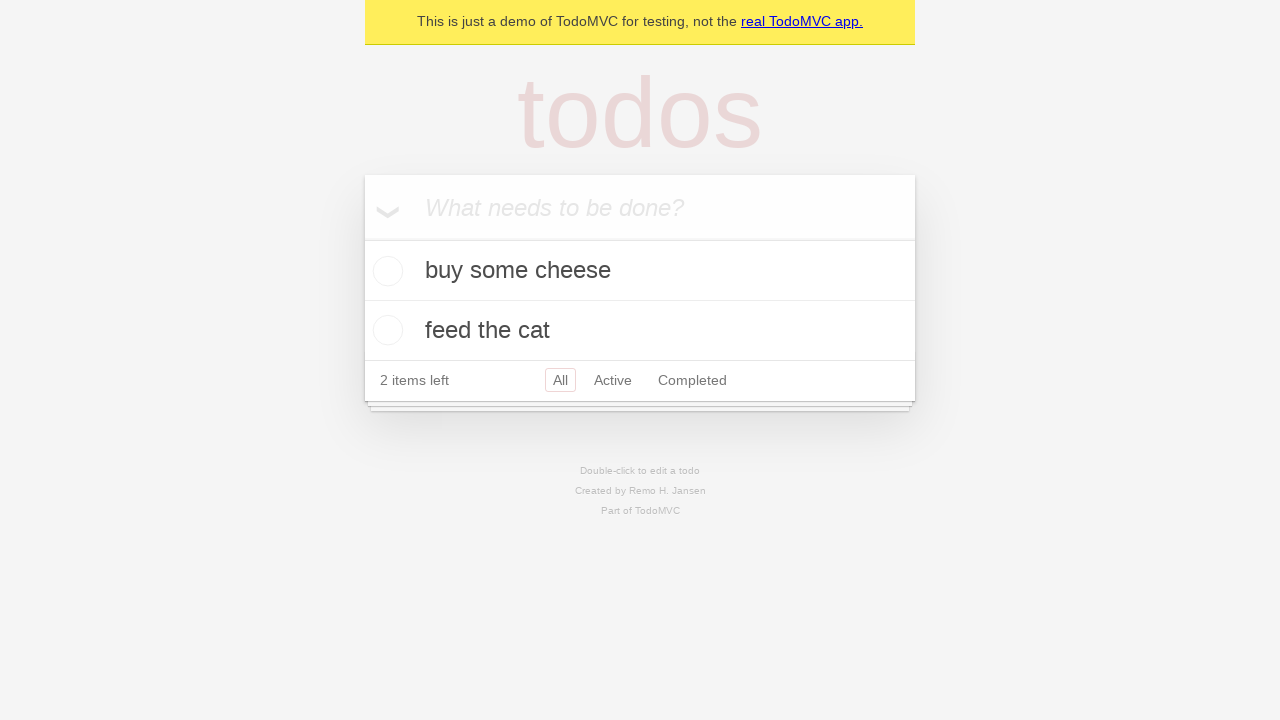

Filled third todo: 'book a doctors appointment' on internal:attr=[placeholder="What needs to be done?"i]
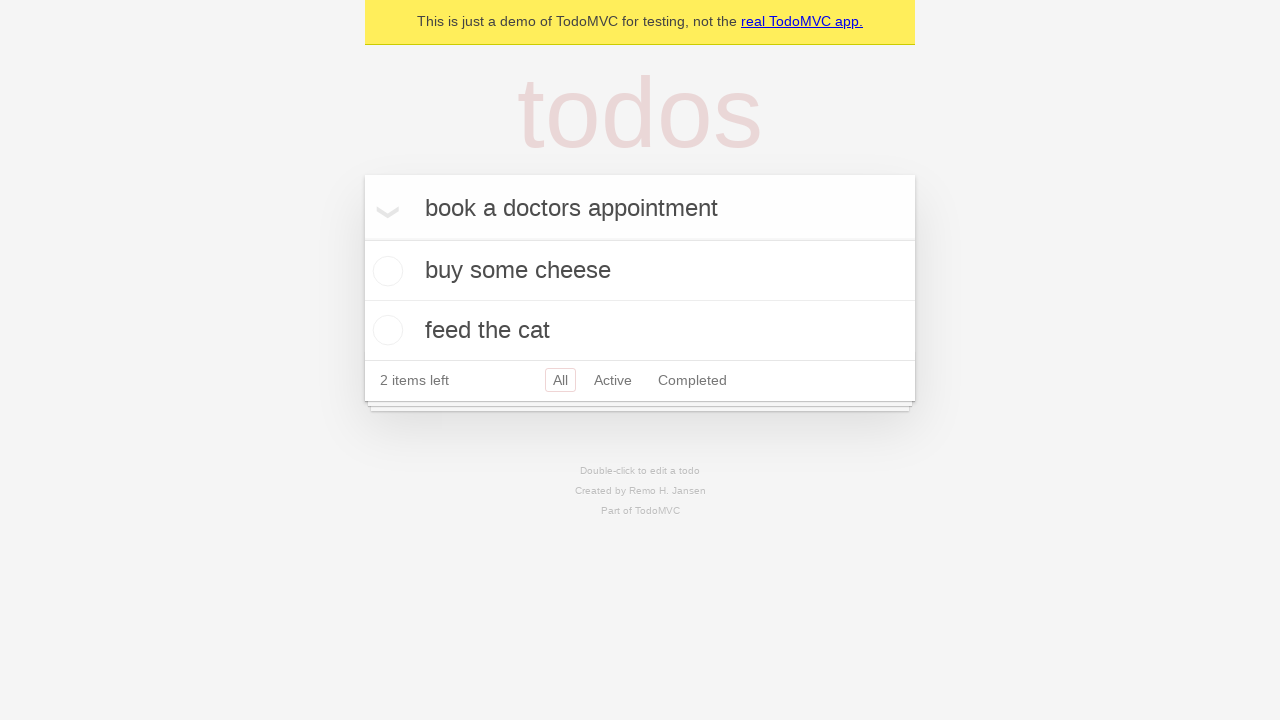

Pressed Enter to add third todo on internal:attr=[placeholder="What needs to be done?"i]
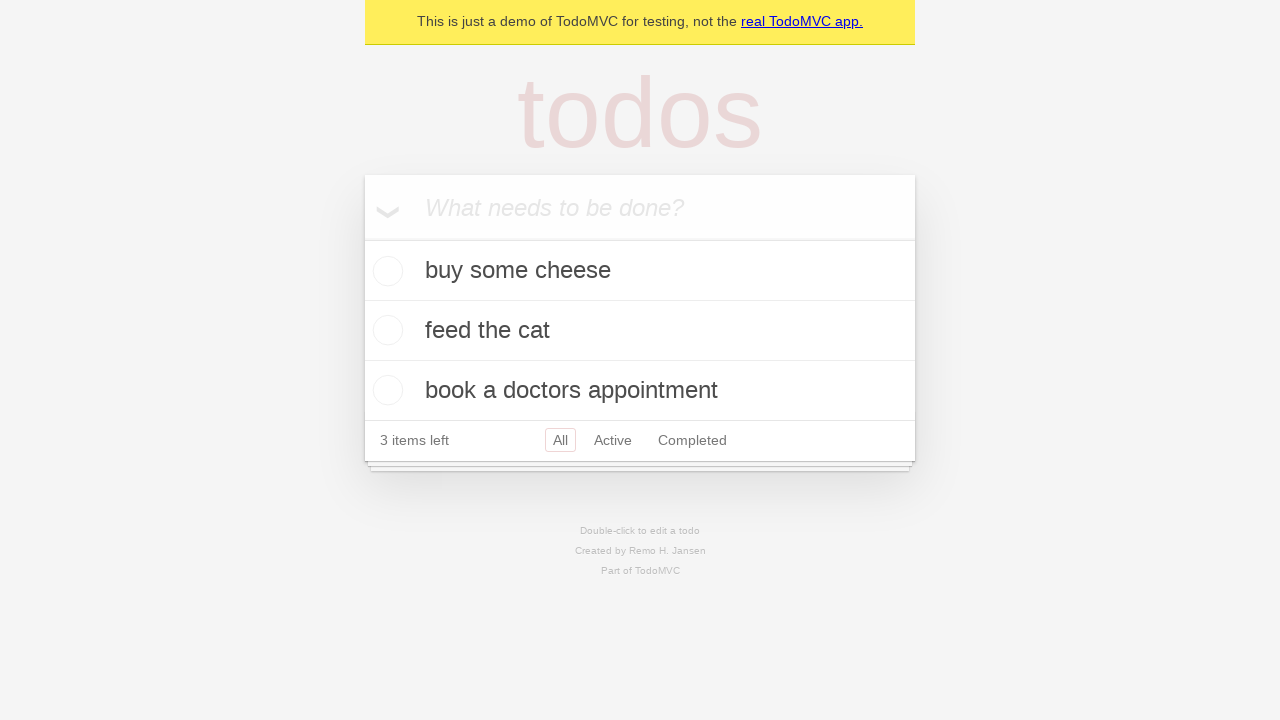

Checked the second todo item at (385, 330) on internal:testid=[data-testid="todo-item"s] >> nth=1 >> internal:role=checkbox
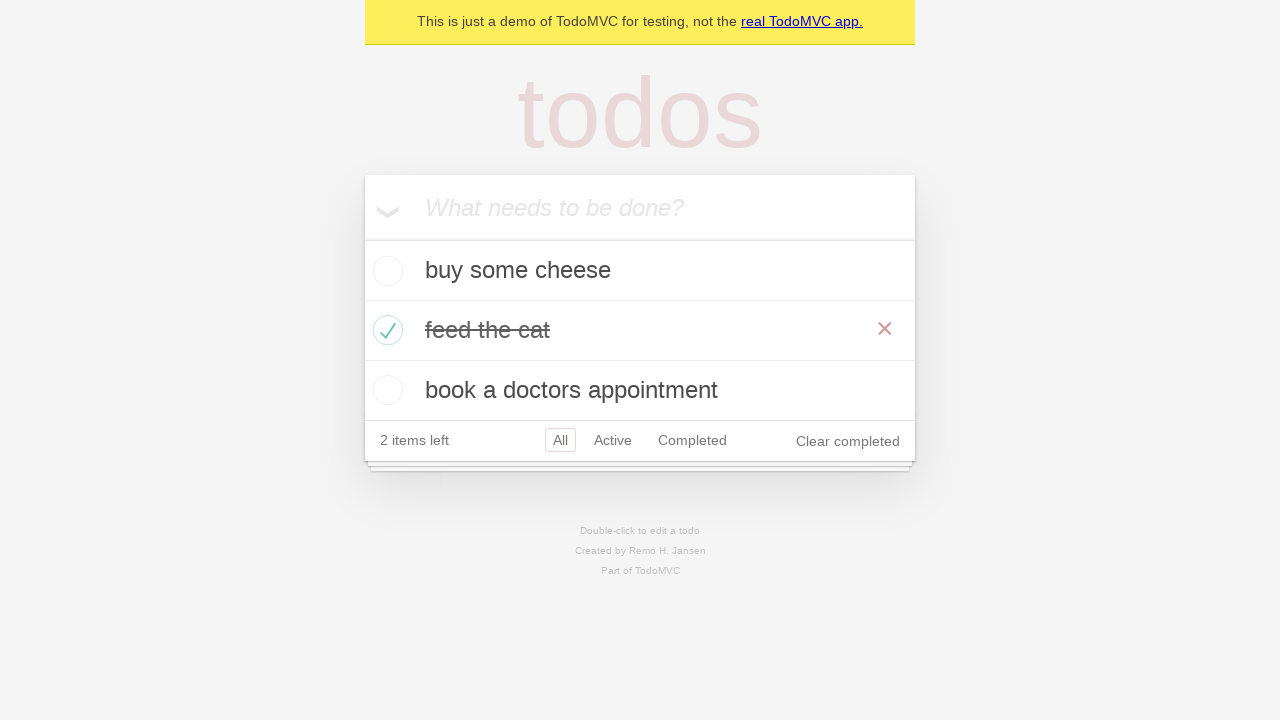

Clicked 'All' filter link at (560, 440) on internal:role=link[name="All"i]
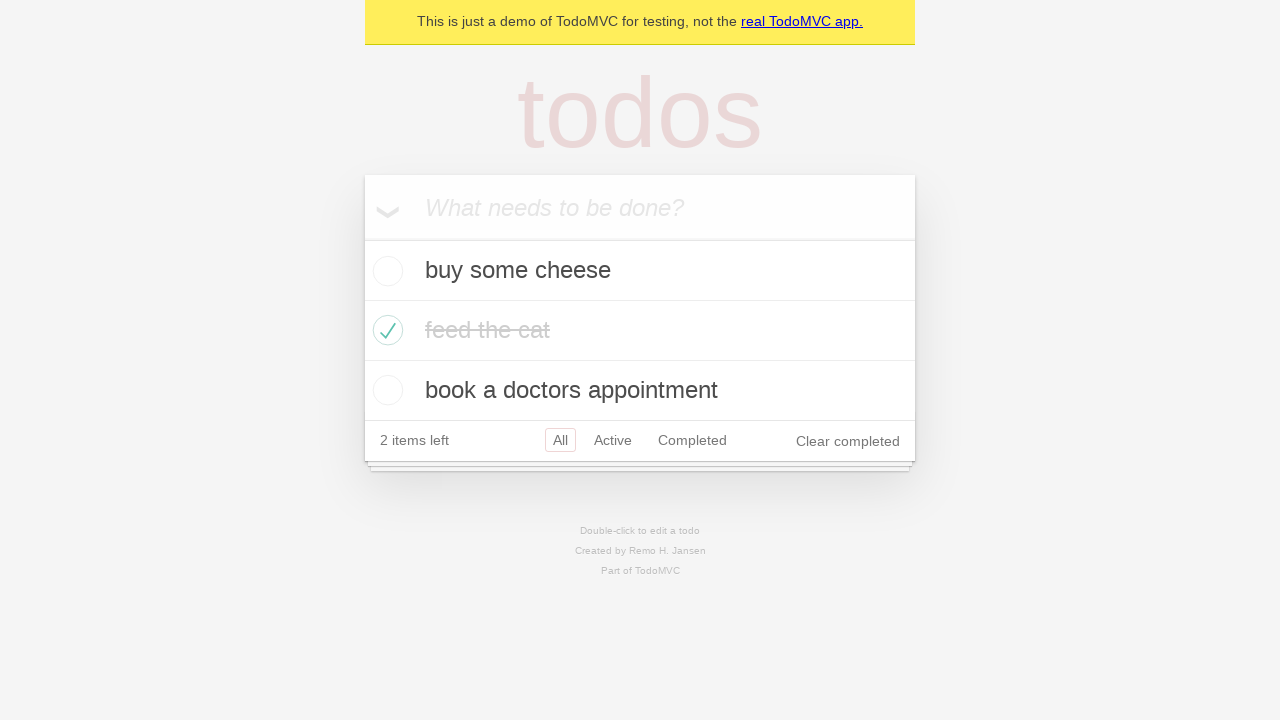

Clicked 'Active' filter link at (613, 440) on internal:role=link[name="Active"i]
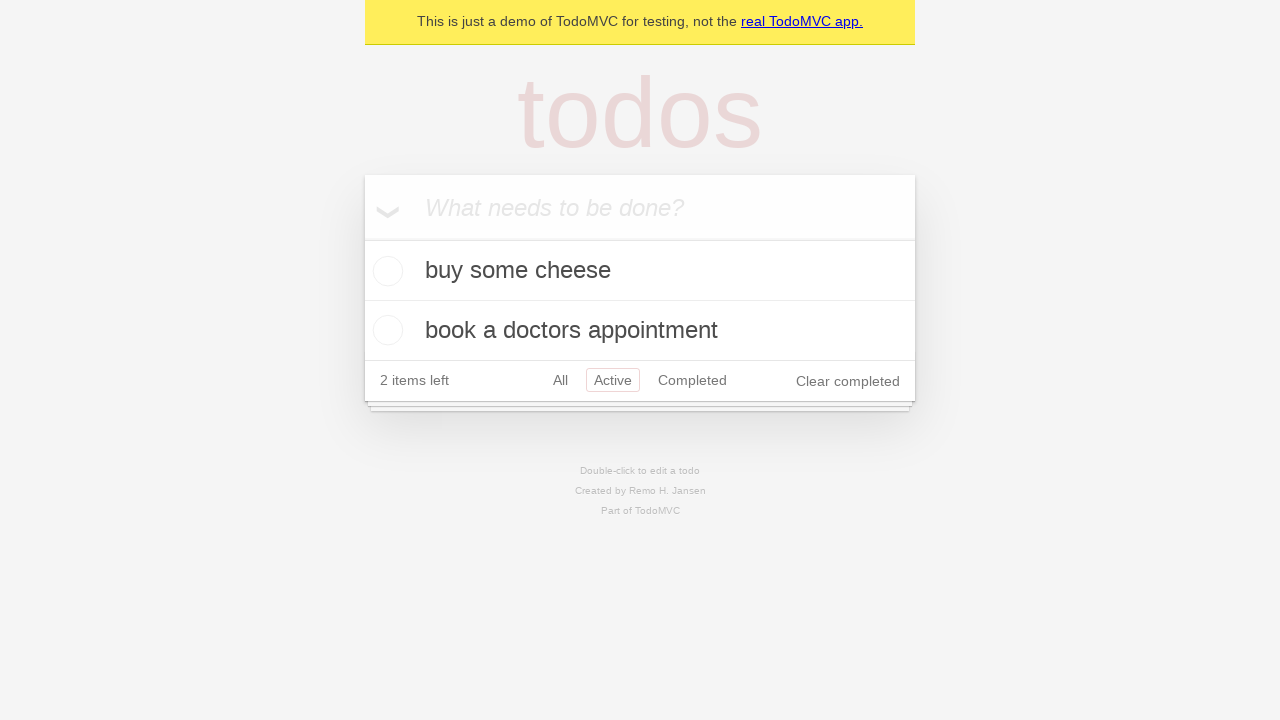

Clicked 'Completed' filter link at (692, 380) on internal:role=link[name="Completed"i]
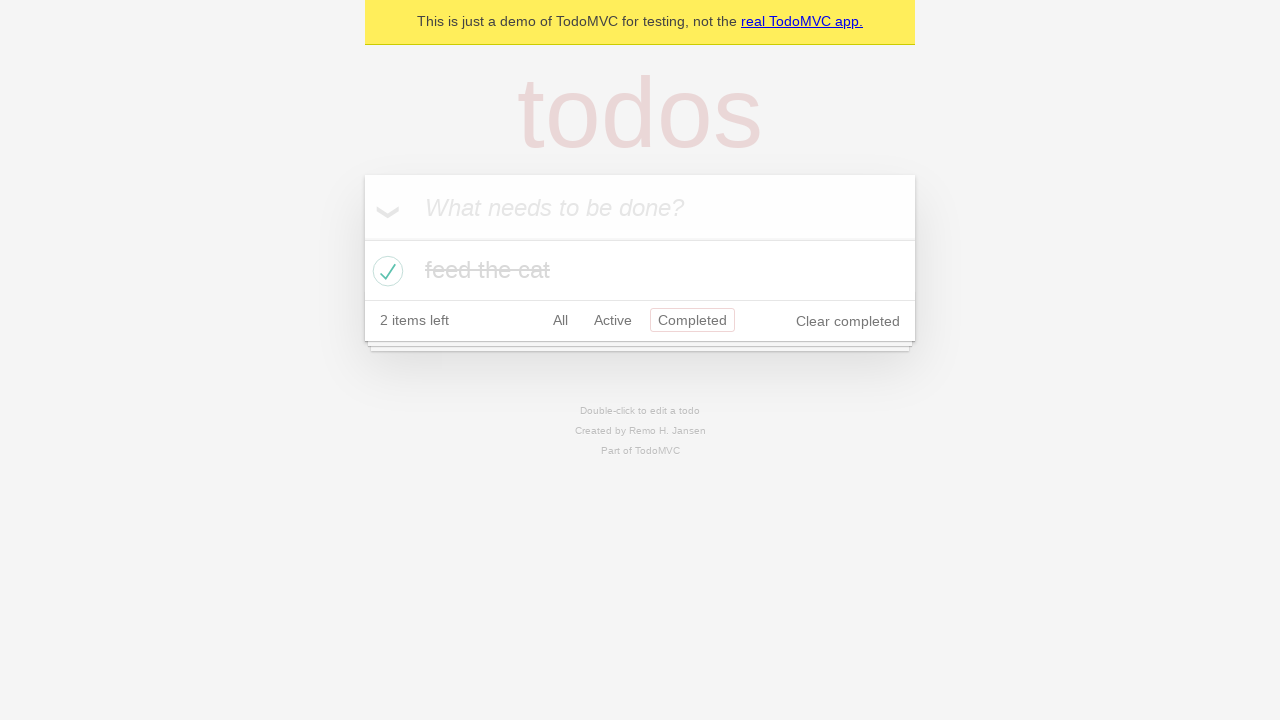

Navigated back using browser back button (from Completed to Active filter)
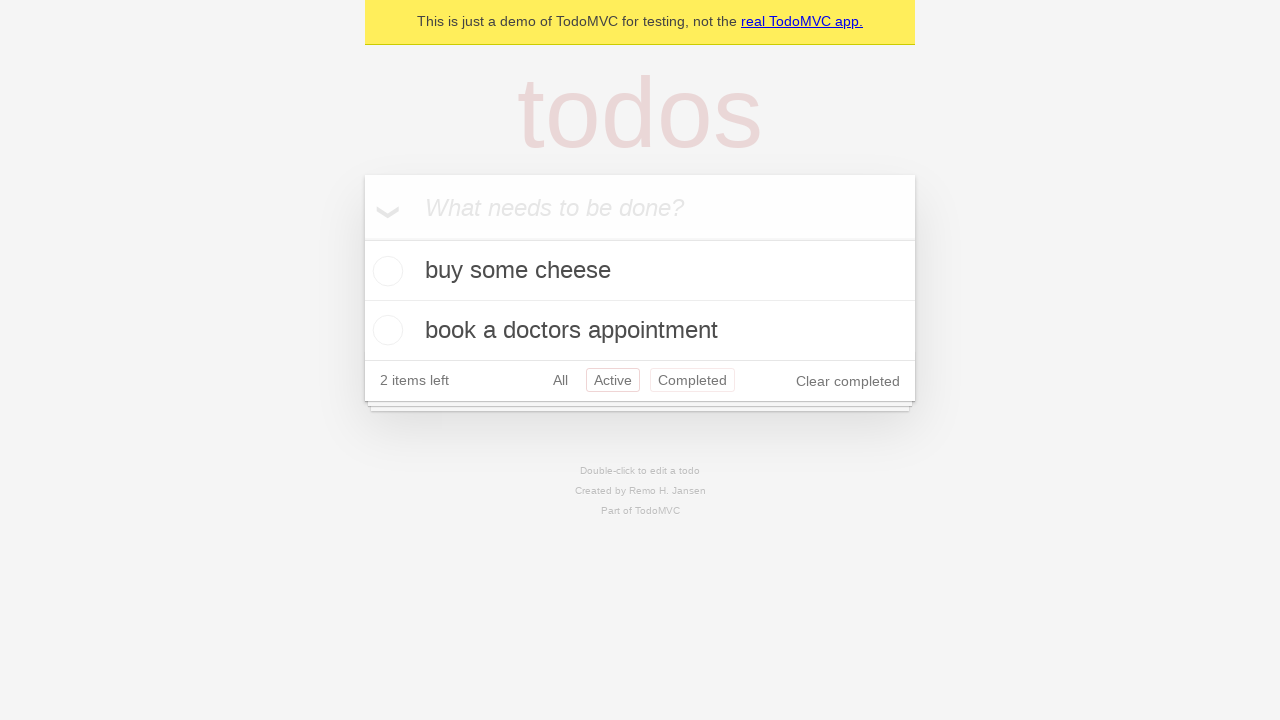

Navigated back using browser back button (from Active to All filter)
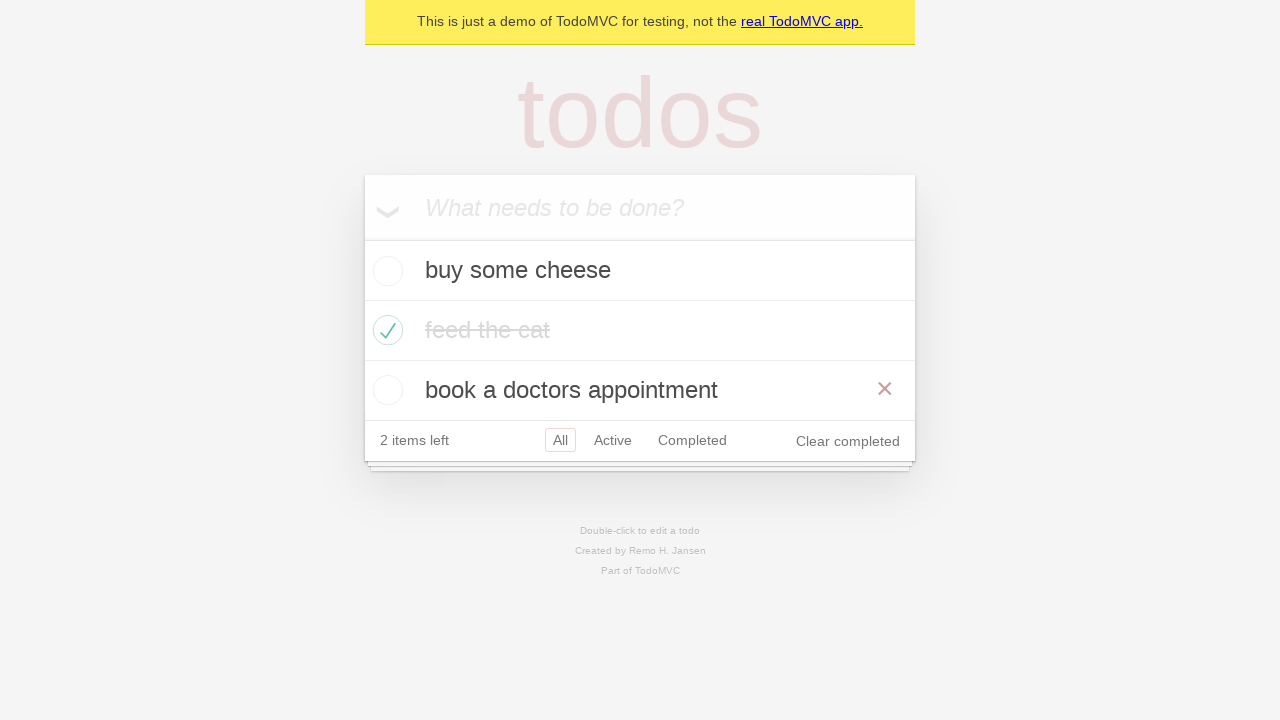

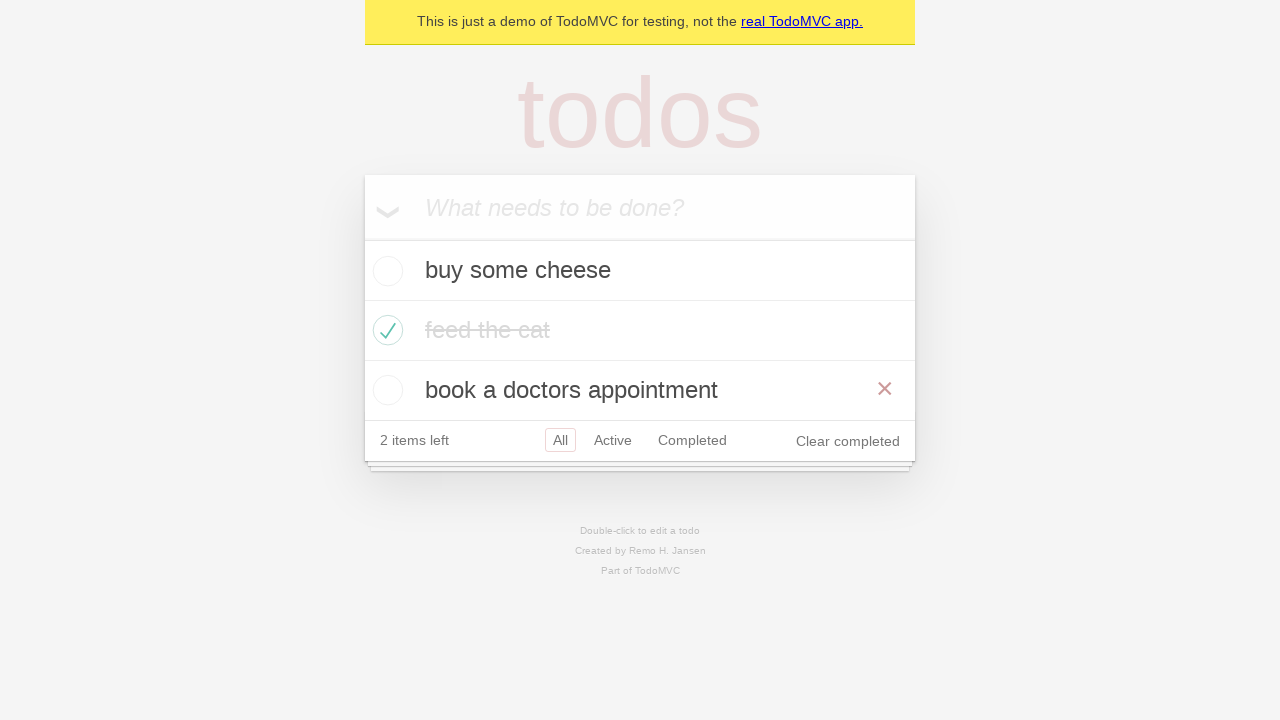